Tests page scrolling functionality by scrolling down the page incrementally and then scrolling back up to the top

Starting URL: https://www.actimind.com/

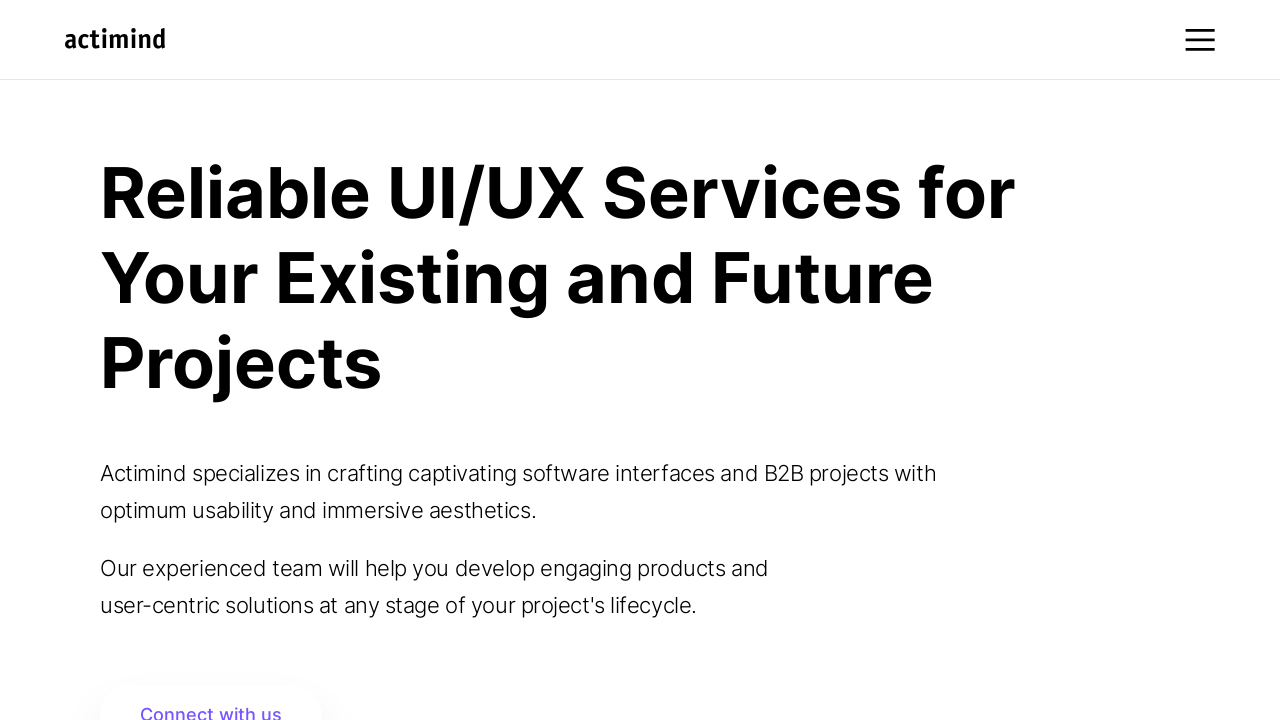

Scrolled down 300 pixels (iteration 1/9)
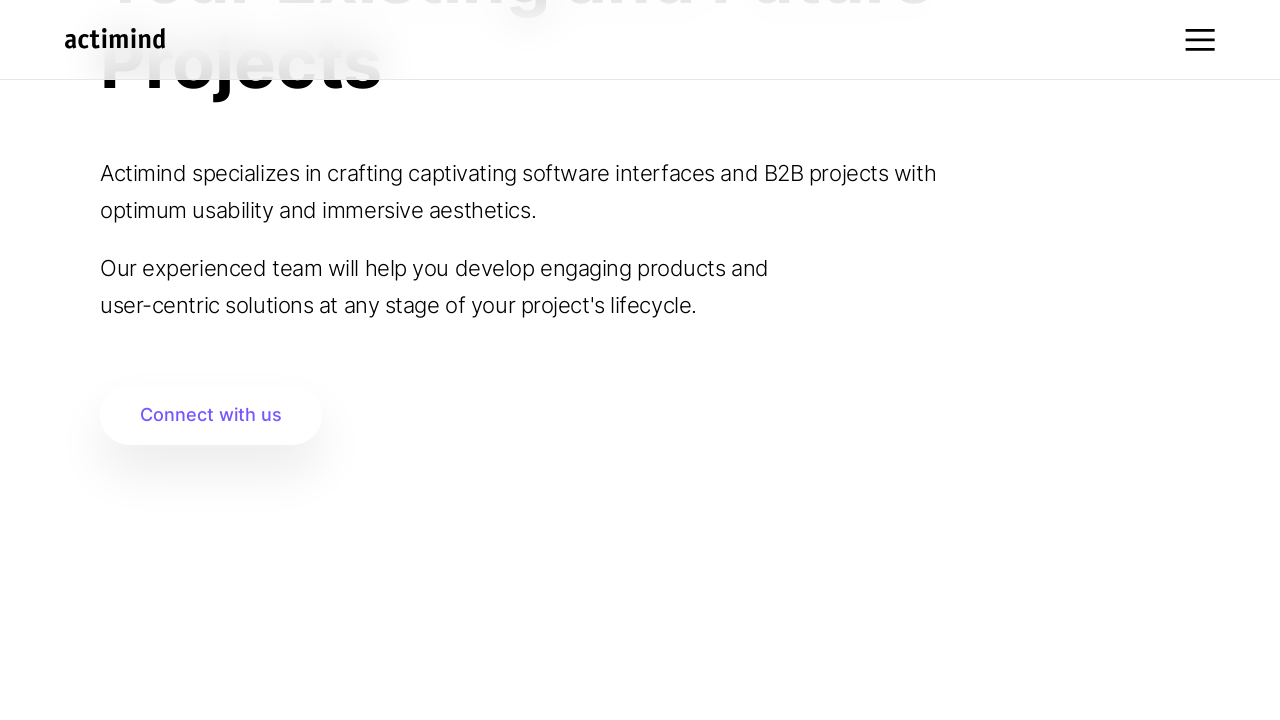

Waited 1 second after scroll down (iteration 1/9)
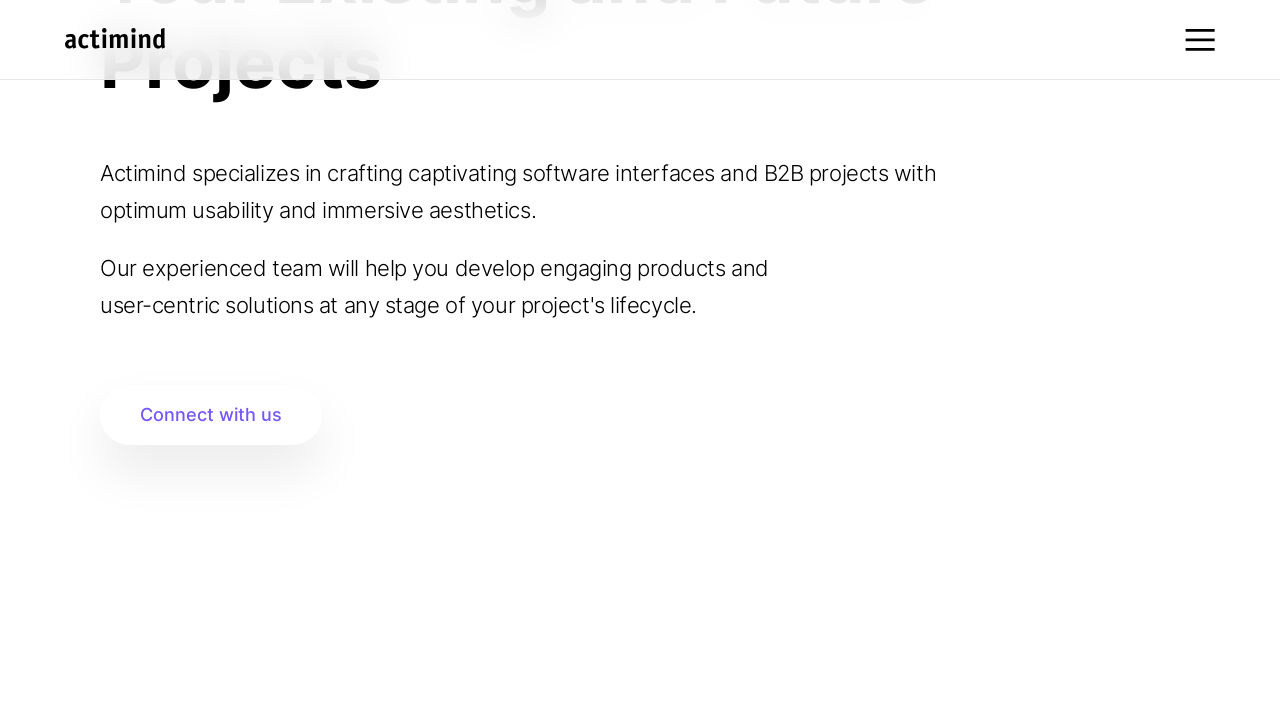

Scrolled down 300 pixels (iteration 2/9)
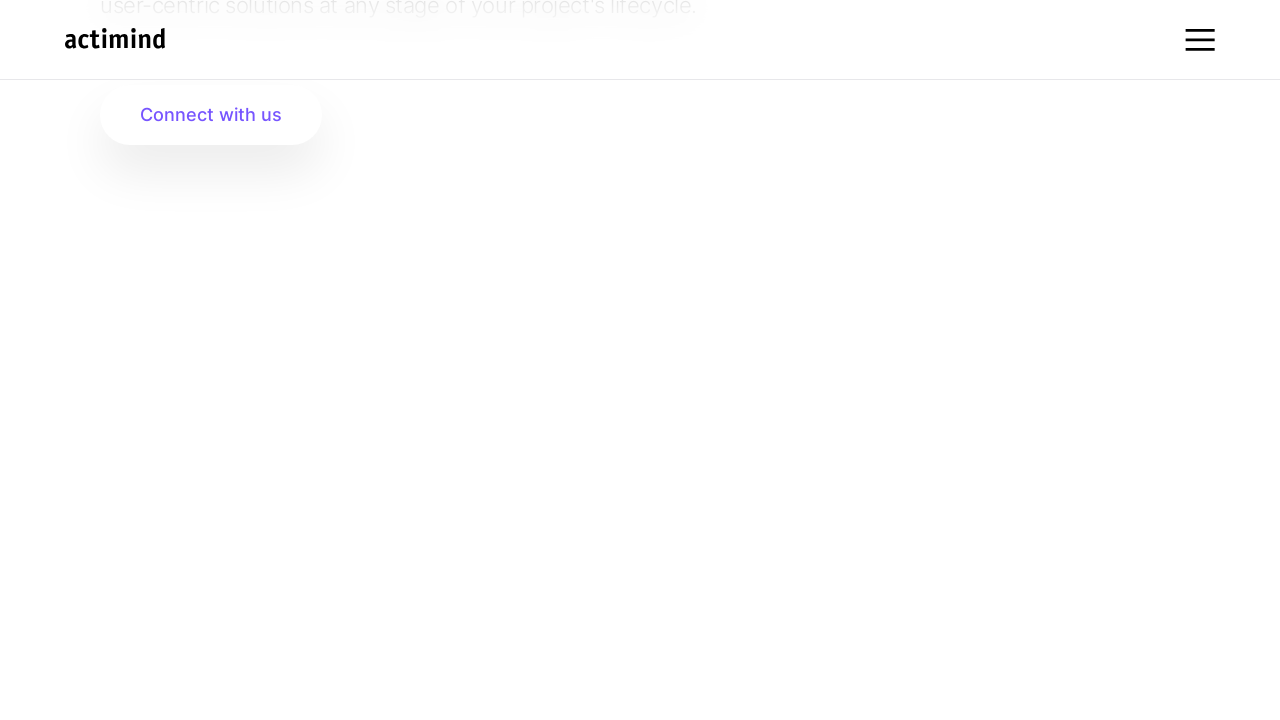

Waited 1 second after scroll down (iteration 2/9)
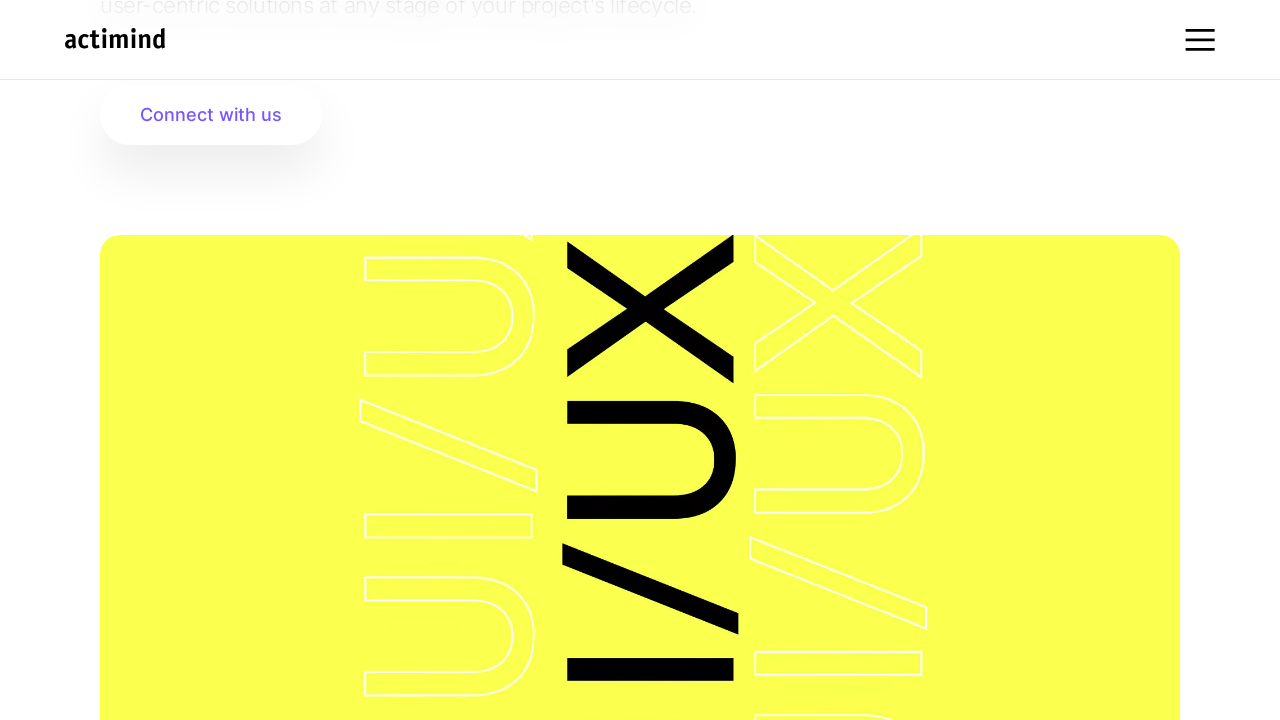

Scrolled down 300 pixels (iteration 3/9)
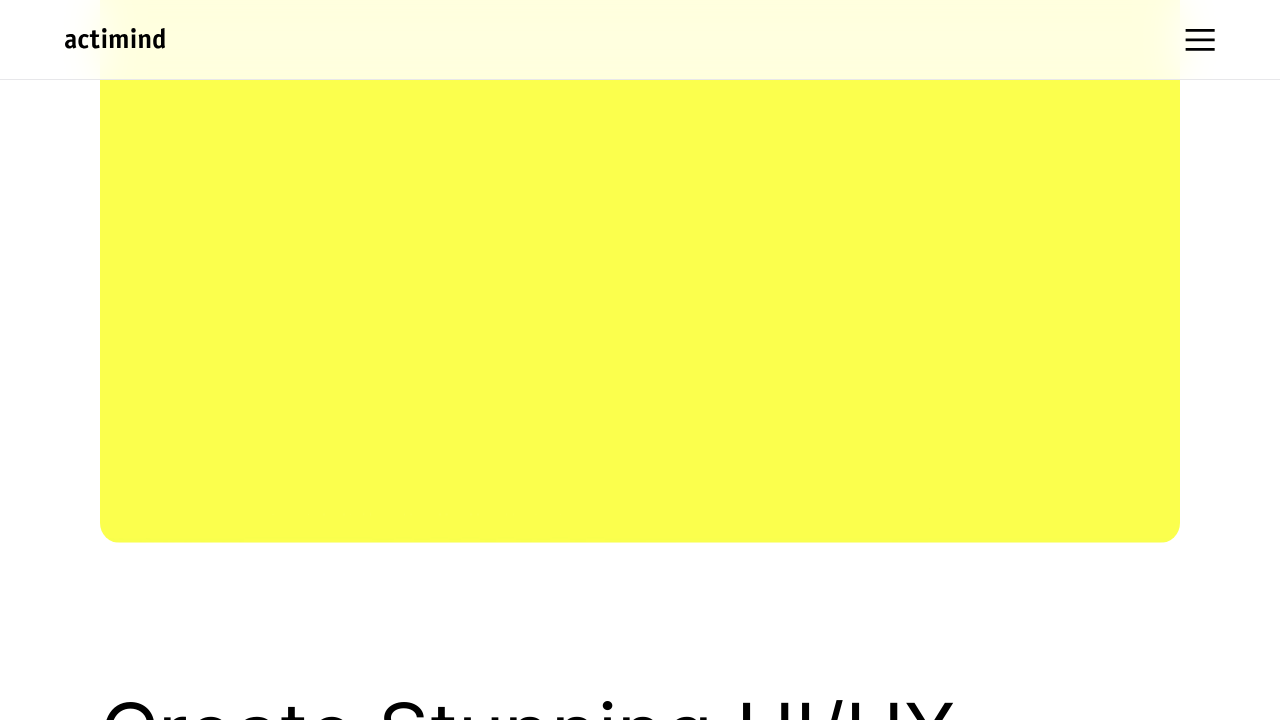

Waited 1 second after scroll down (iteration 3/9)
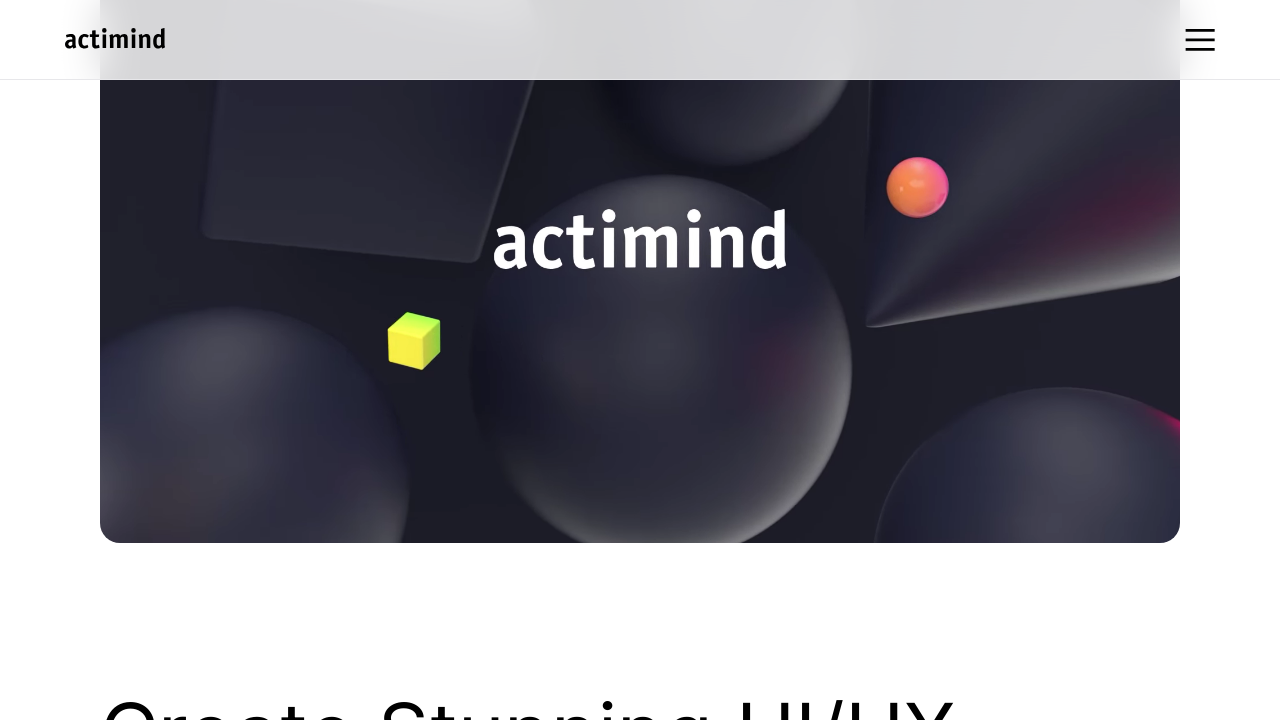

Scrolled down 300 pixels (iteration 4/9)
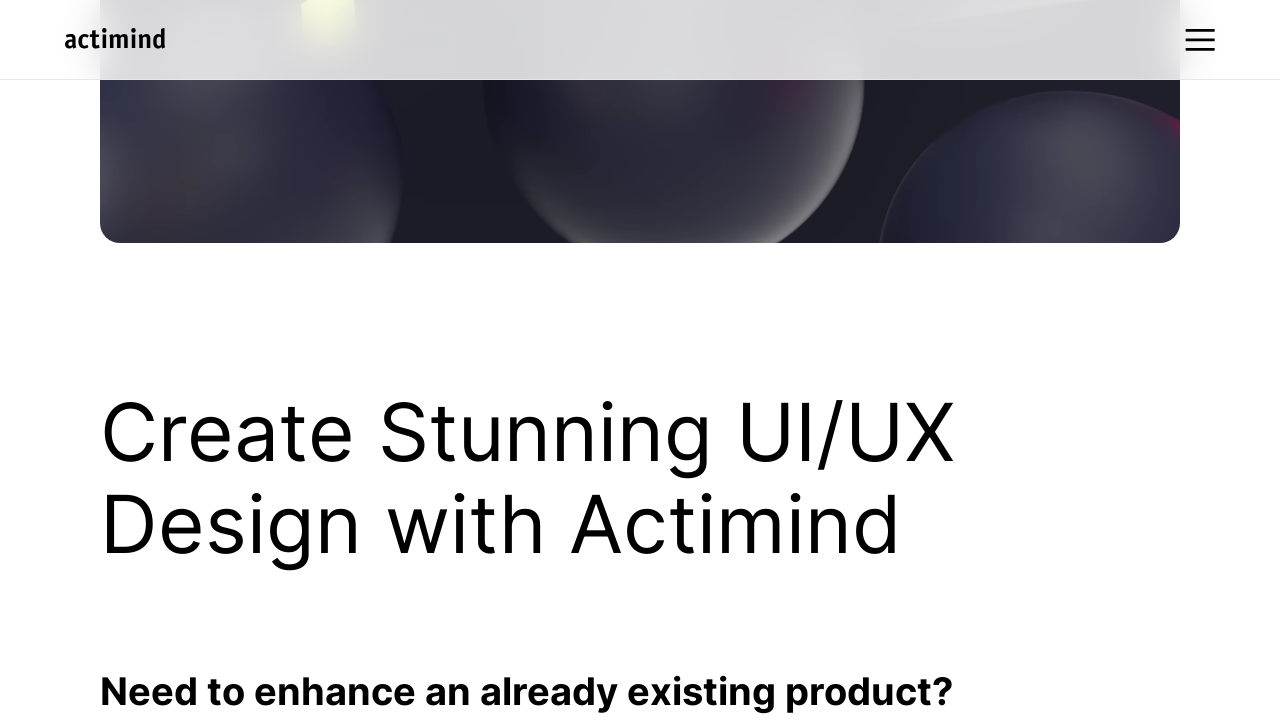

Waited 1 second after scroll down (iteration 4/9)
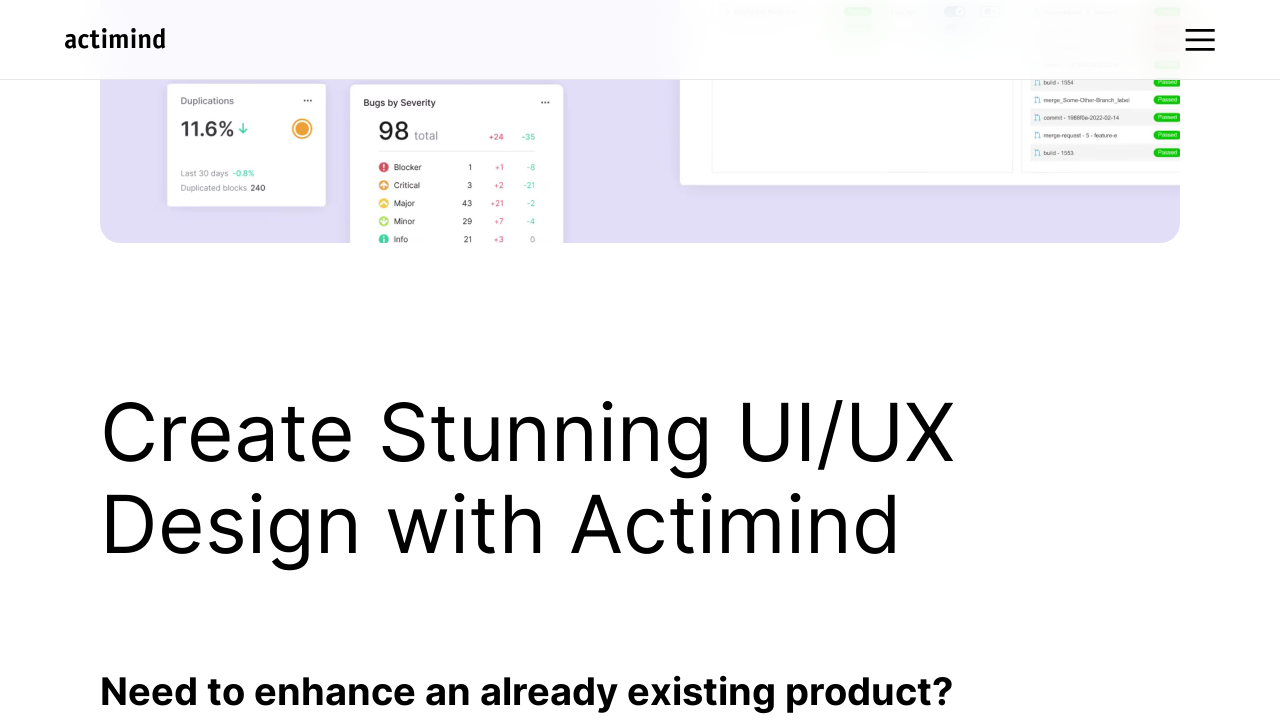

Scrolled down 300 pixels (iteration 5/9)
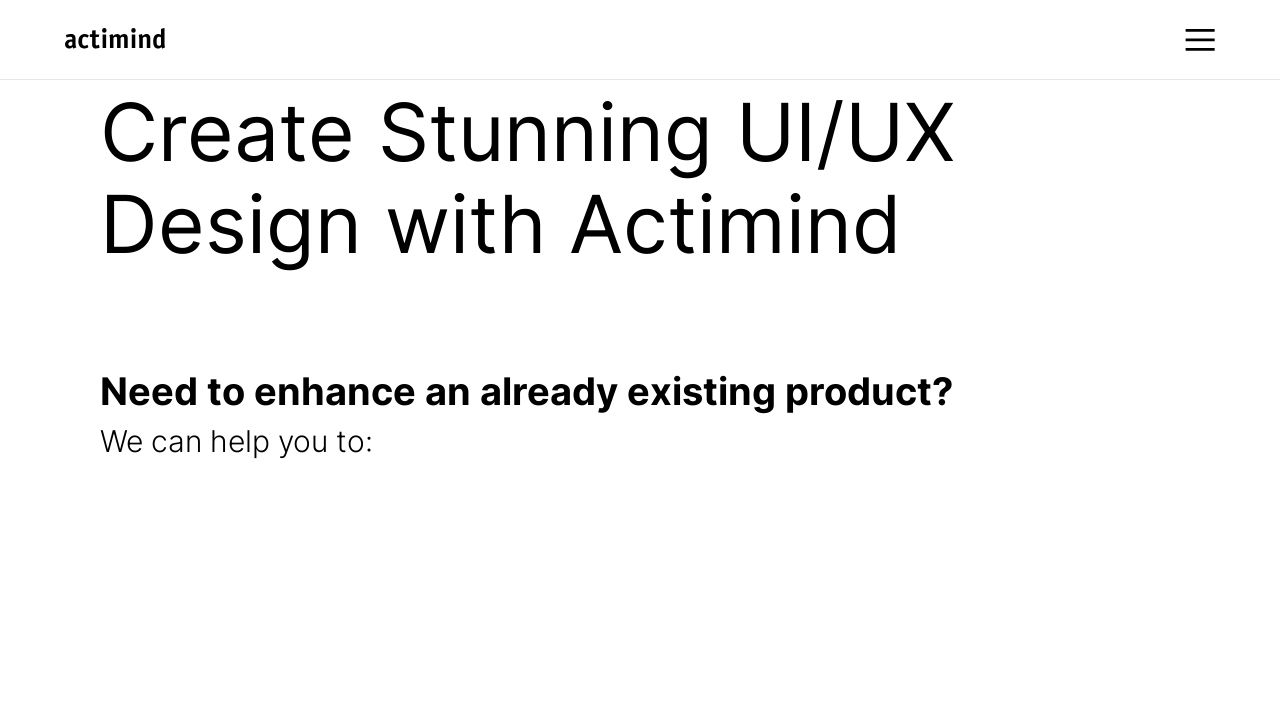

Waited 1 second after scroll down (iteration 5/9)
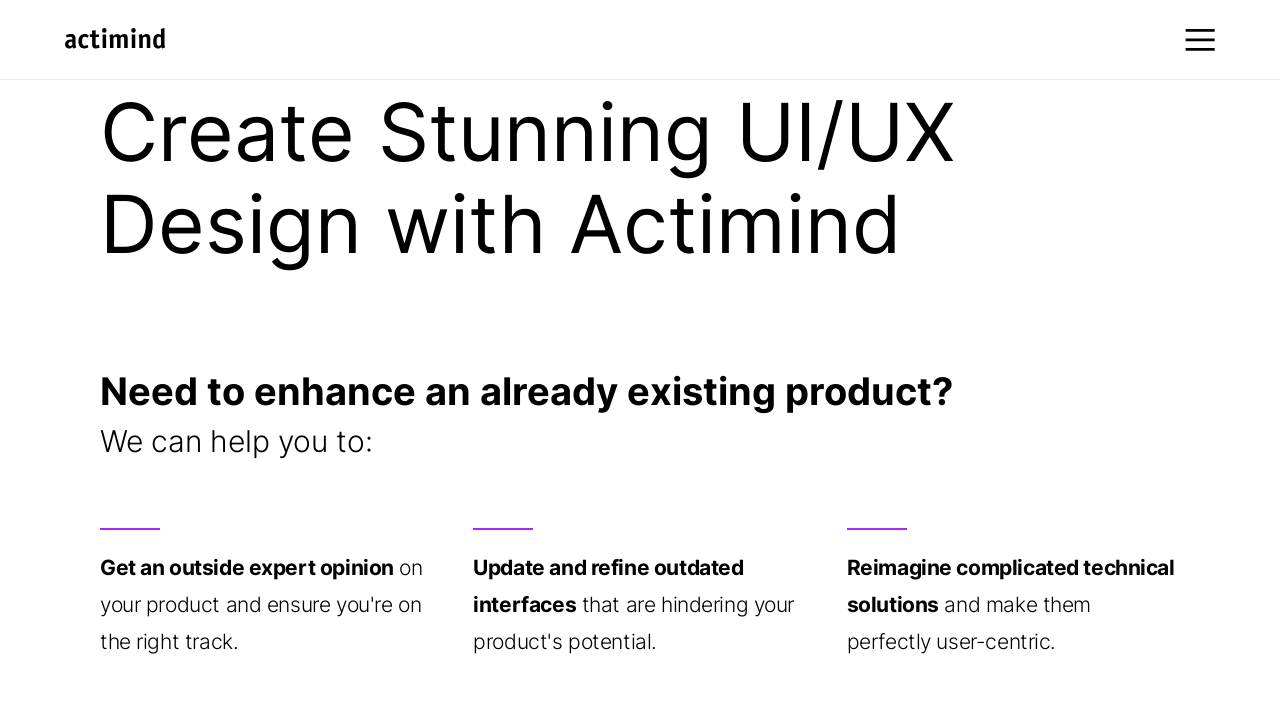

Scrolled down 300 pixels (iteration 6/9)
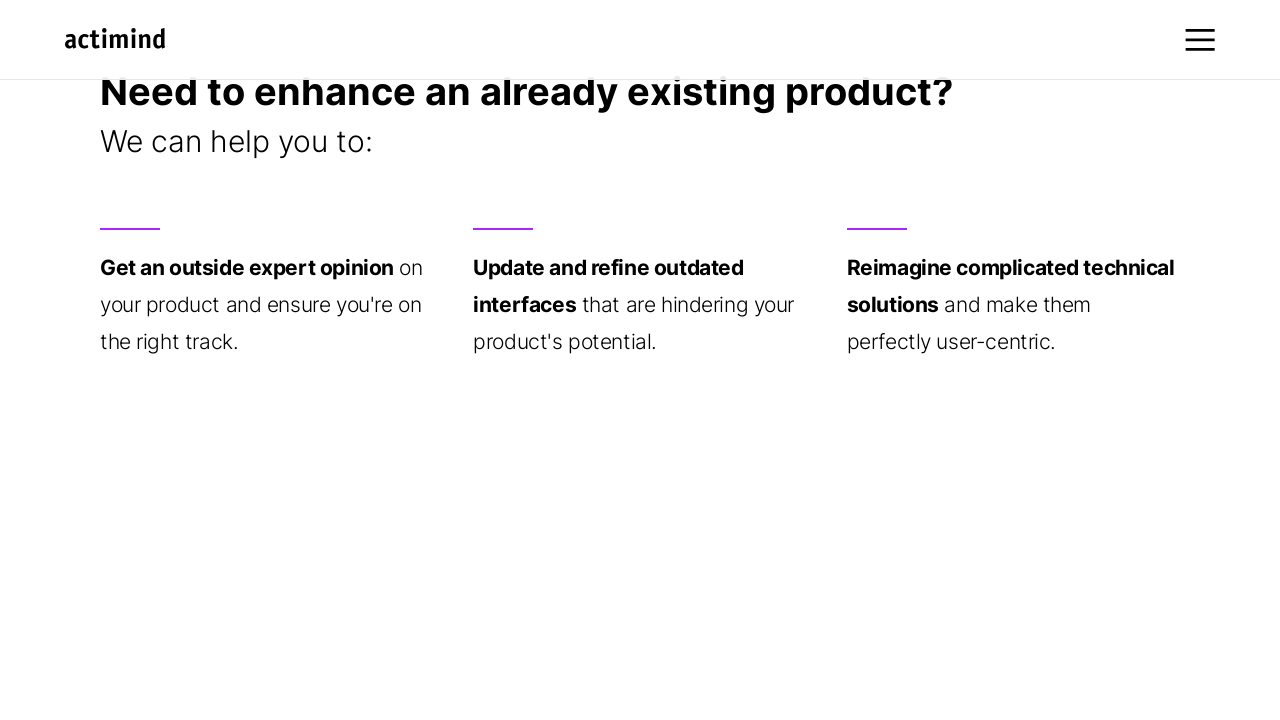

Waited 1 second after scroll down (iteration 6/9)
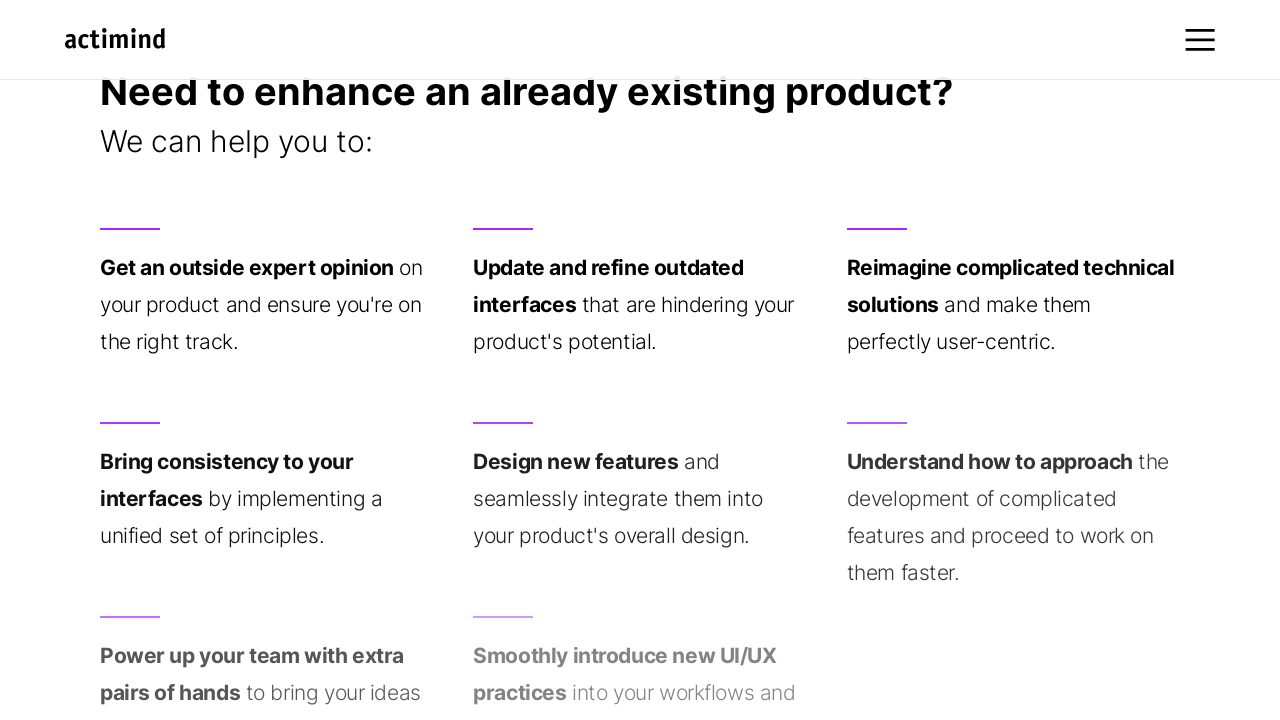

Scrolled down 300 pixels (iteration 7/9)
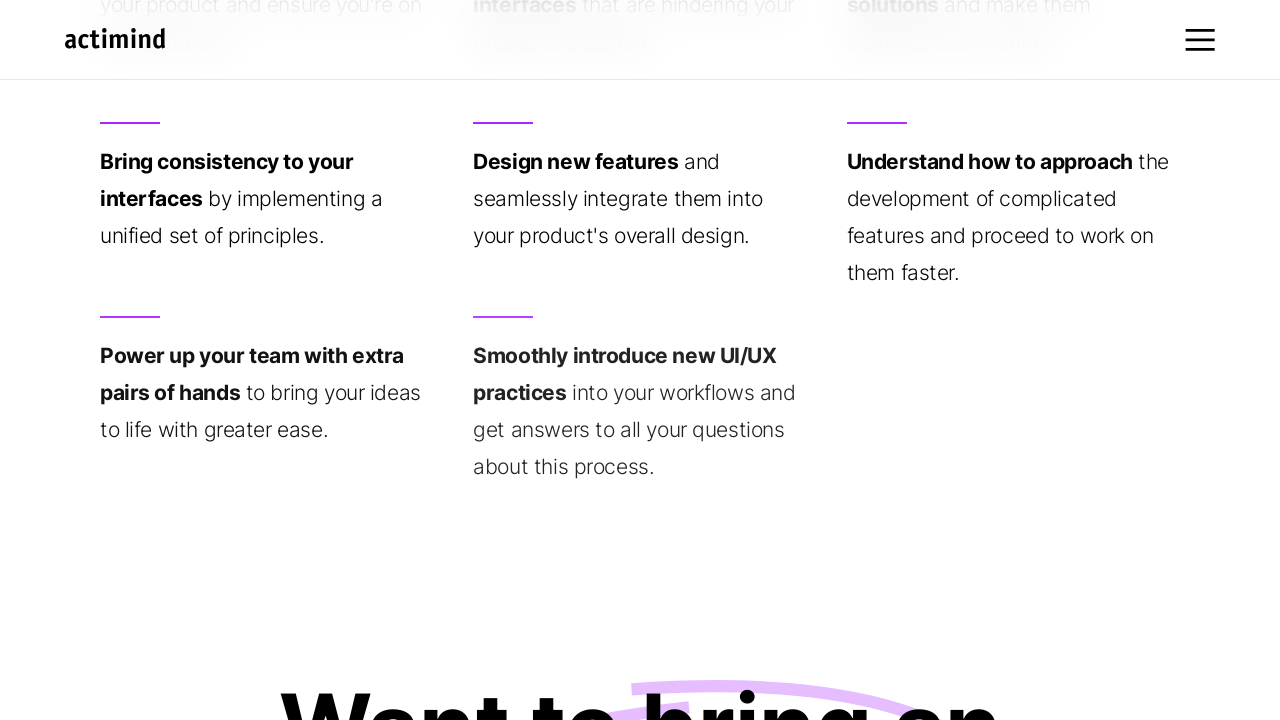

Waited 1 second after scroll down (iteration 7/9)
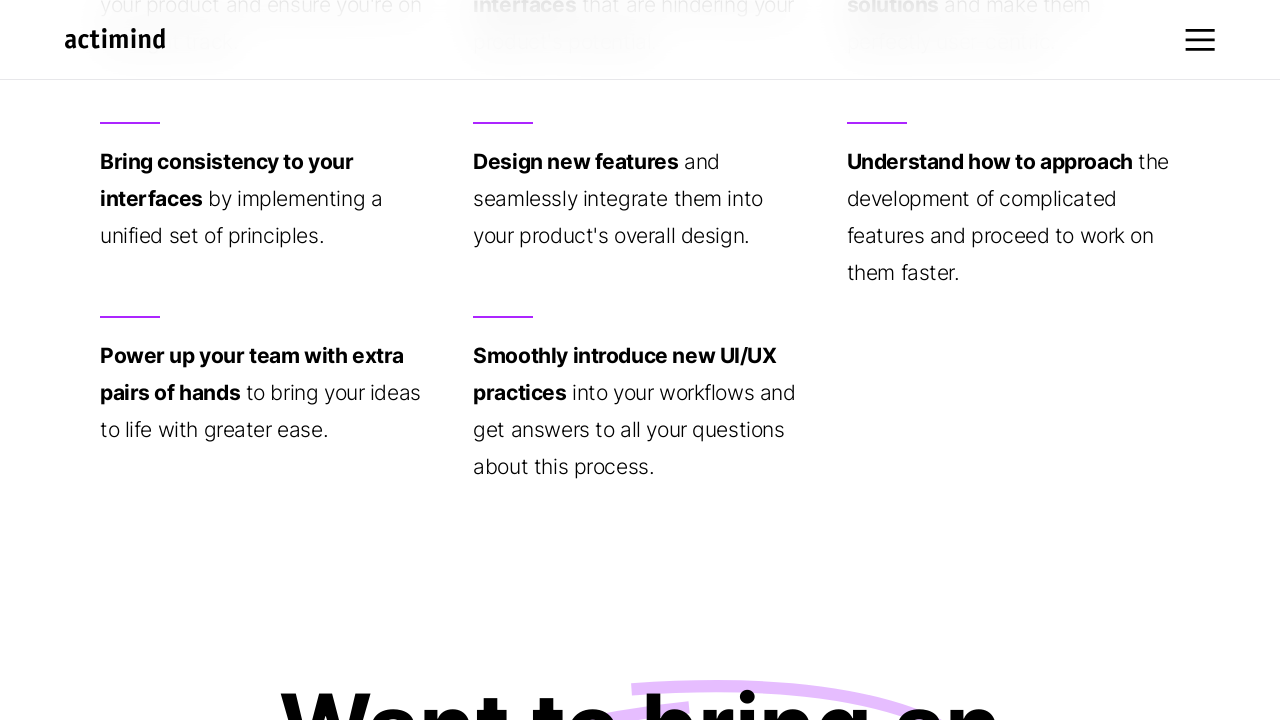

Scrolled down 300 pixels (iteration 8/9)
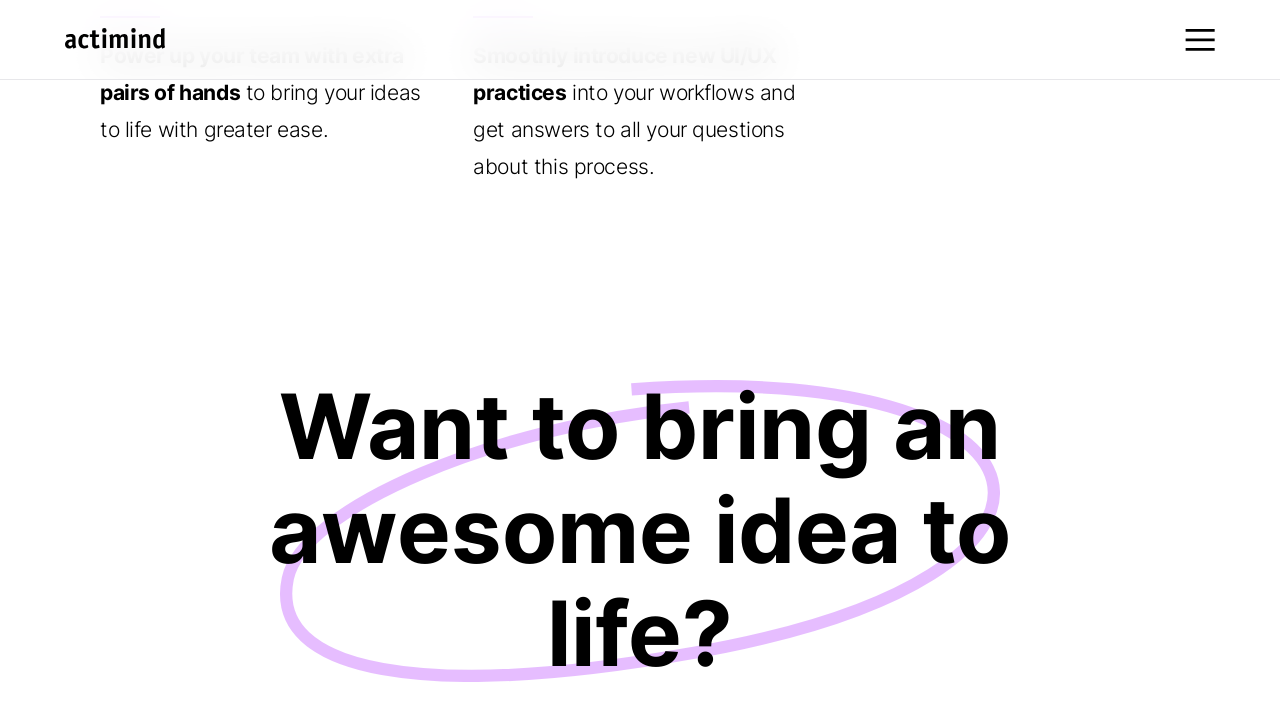

Waited 1 second after scroll down (iteration 8/9)
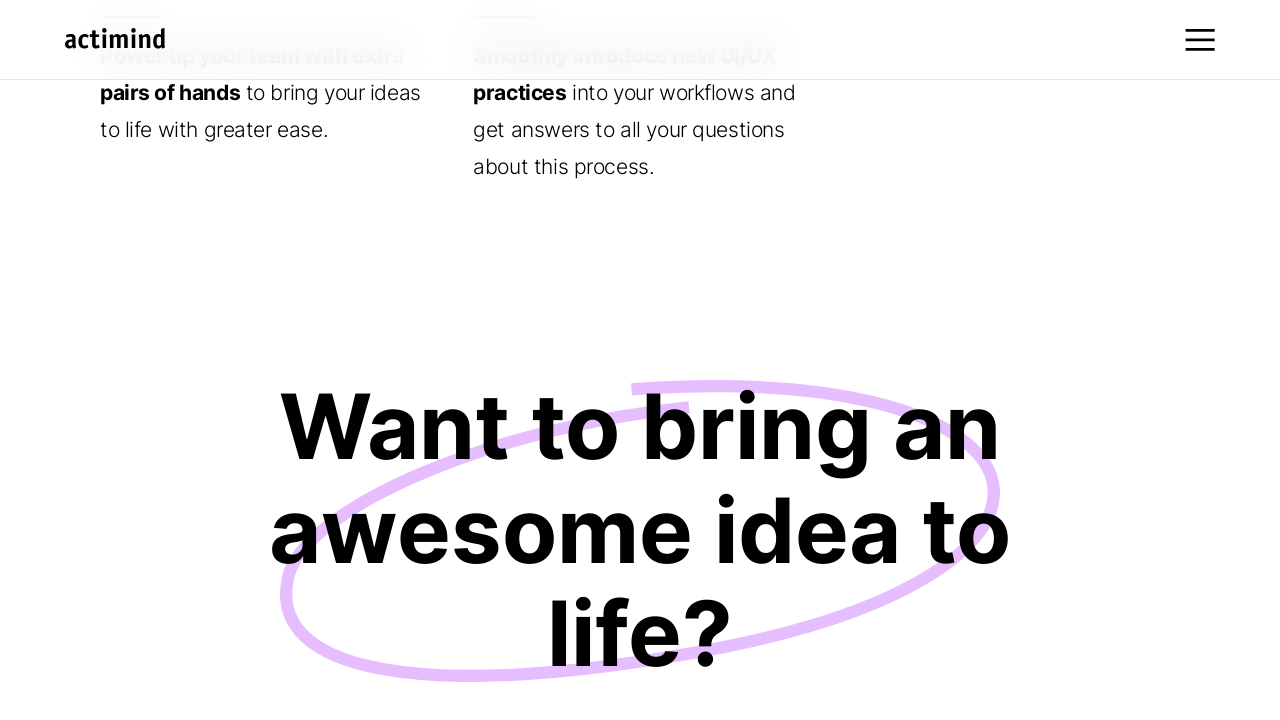

Scrolled down 300 pixels (iteration 9/9)
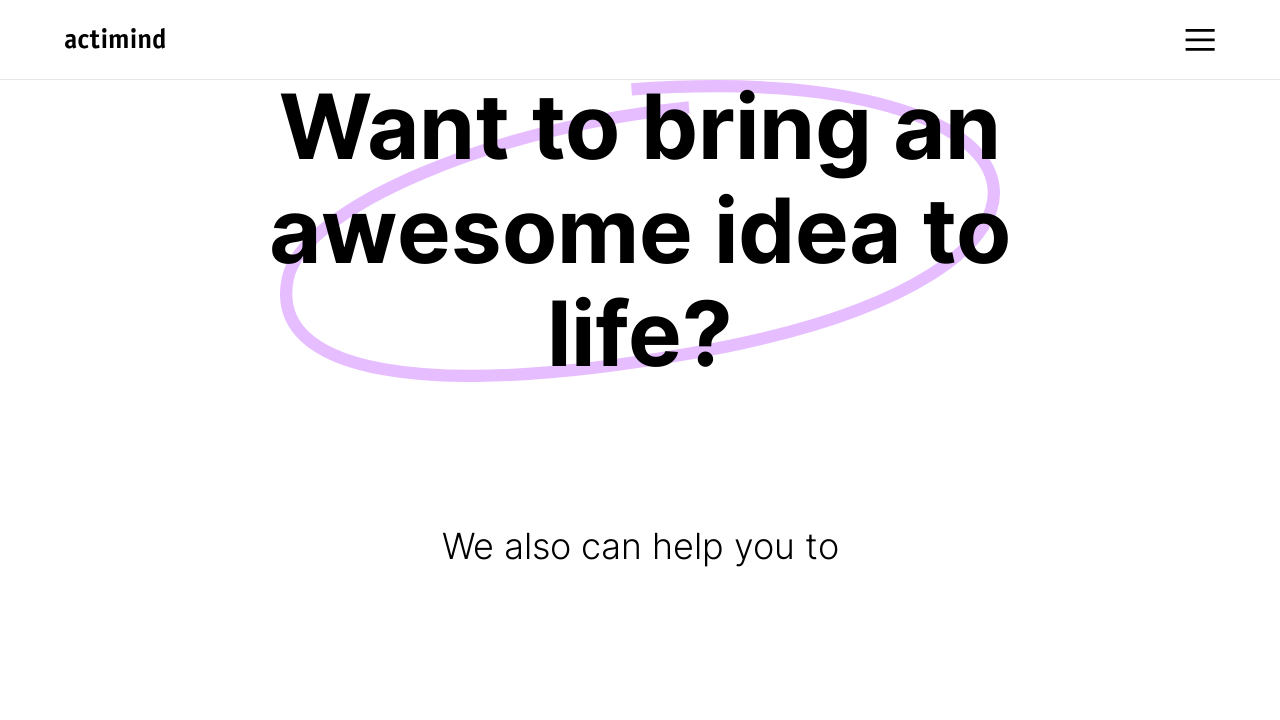

Waited 1 second after scroll down (iteration 9/9)
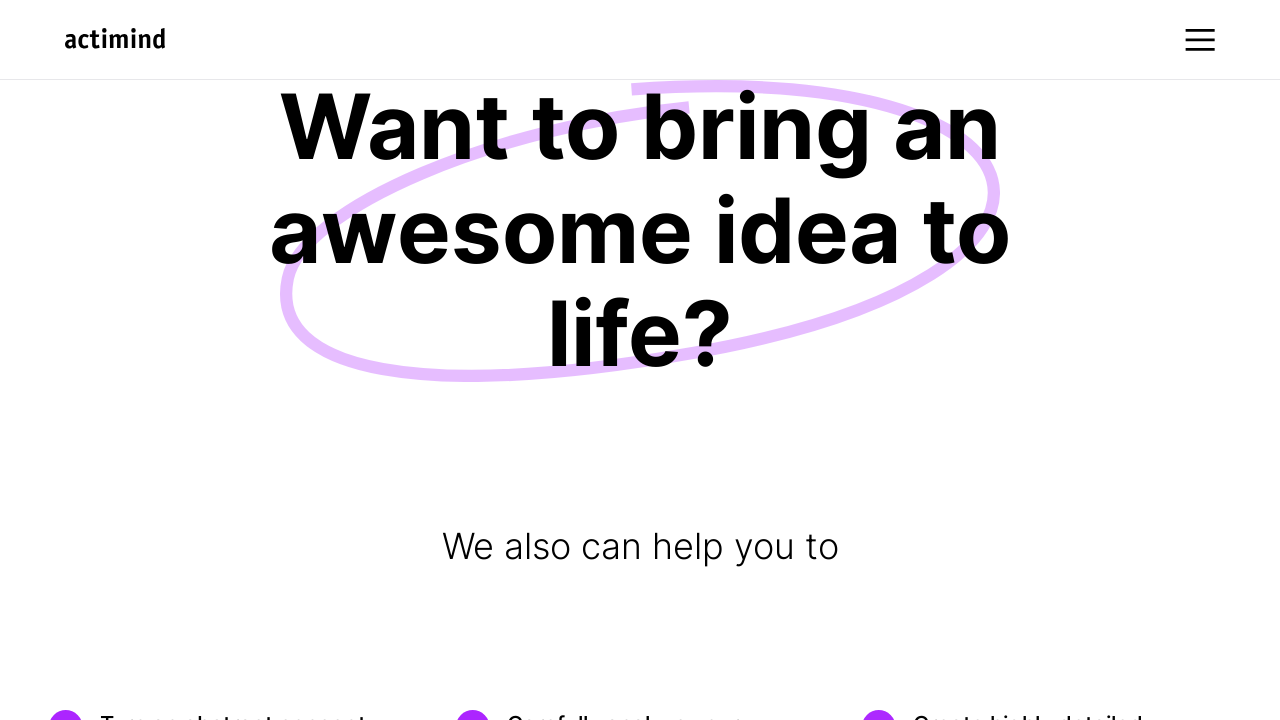

Scrolled up 300 pixels (iteration 1/9)
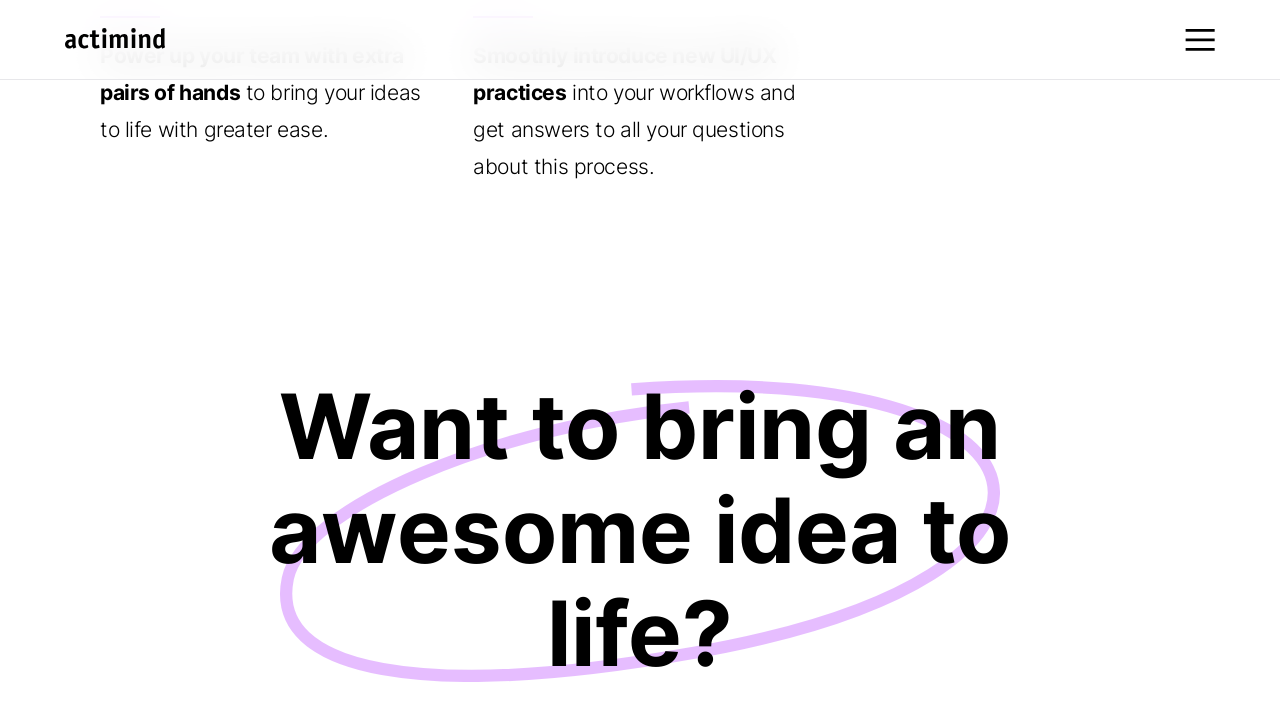

Waited 1 second after scroll up (iteration 1/9)
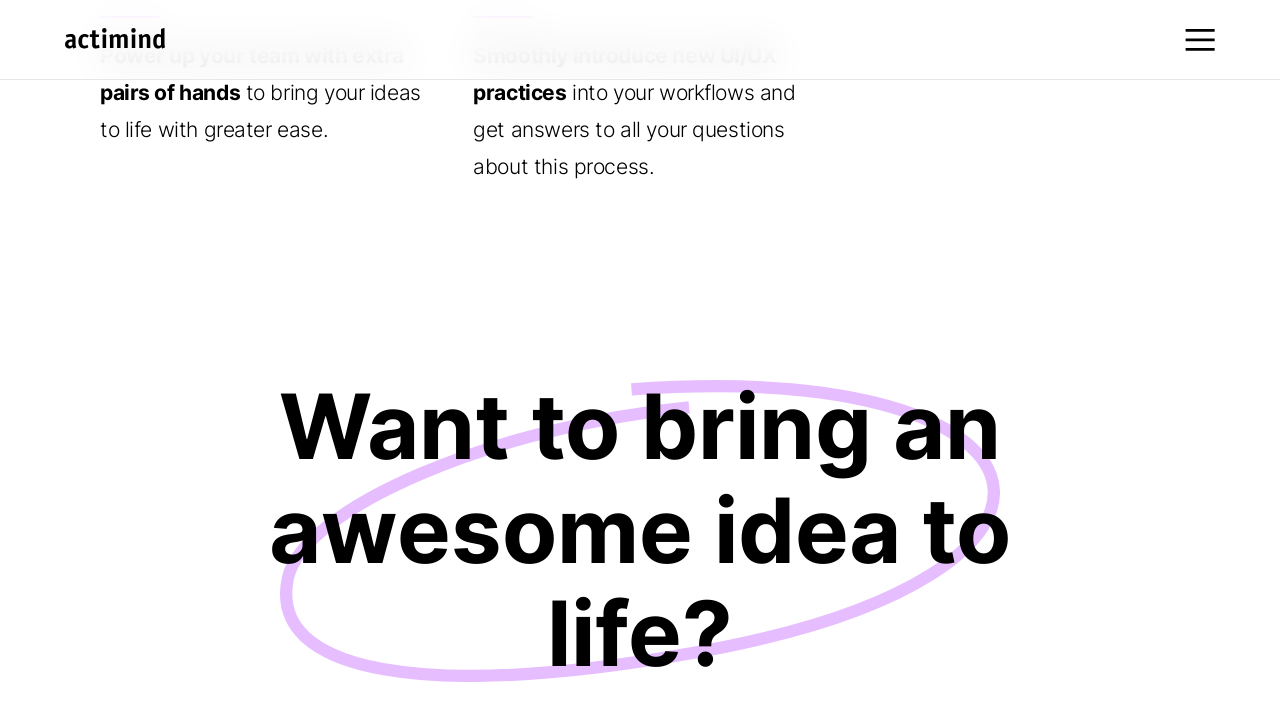

Scrolled up 300 pixels (iteration 2/9)
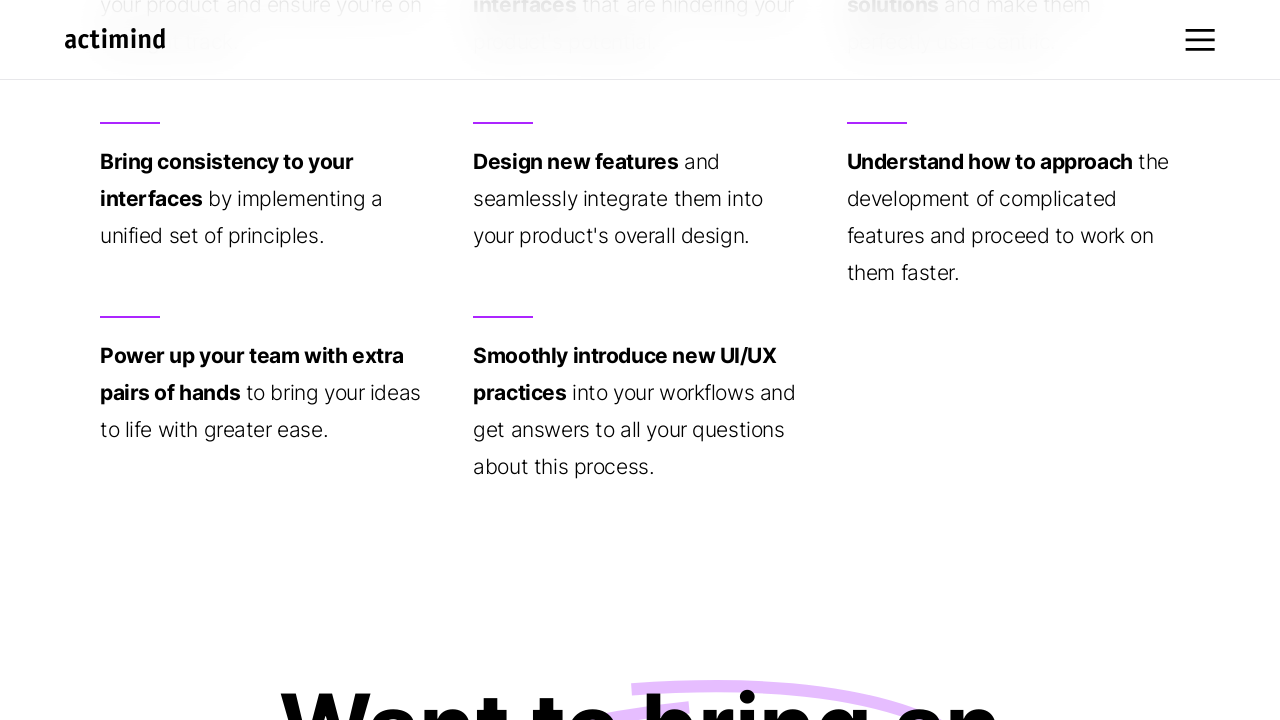

Waited 1 second after scroll up (iteration 2/9)
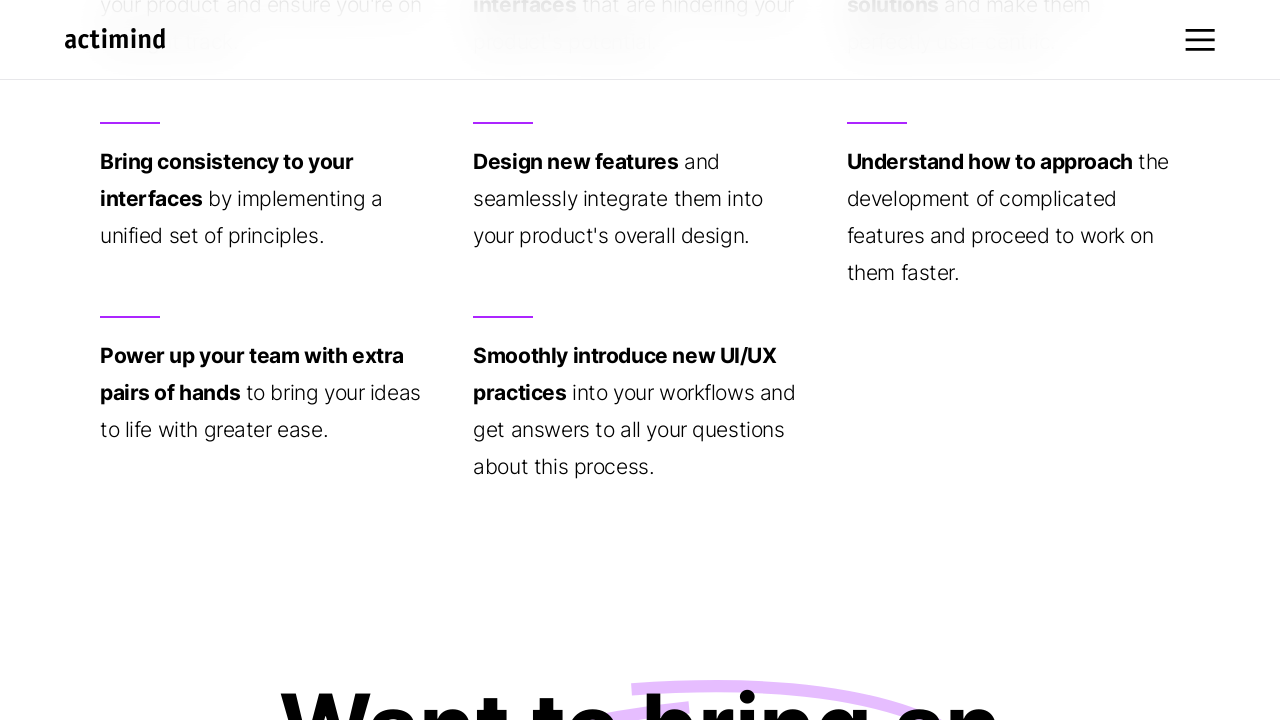

Scrolled up 300 pixels (iteration 3/9)
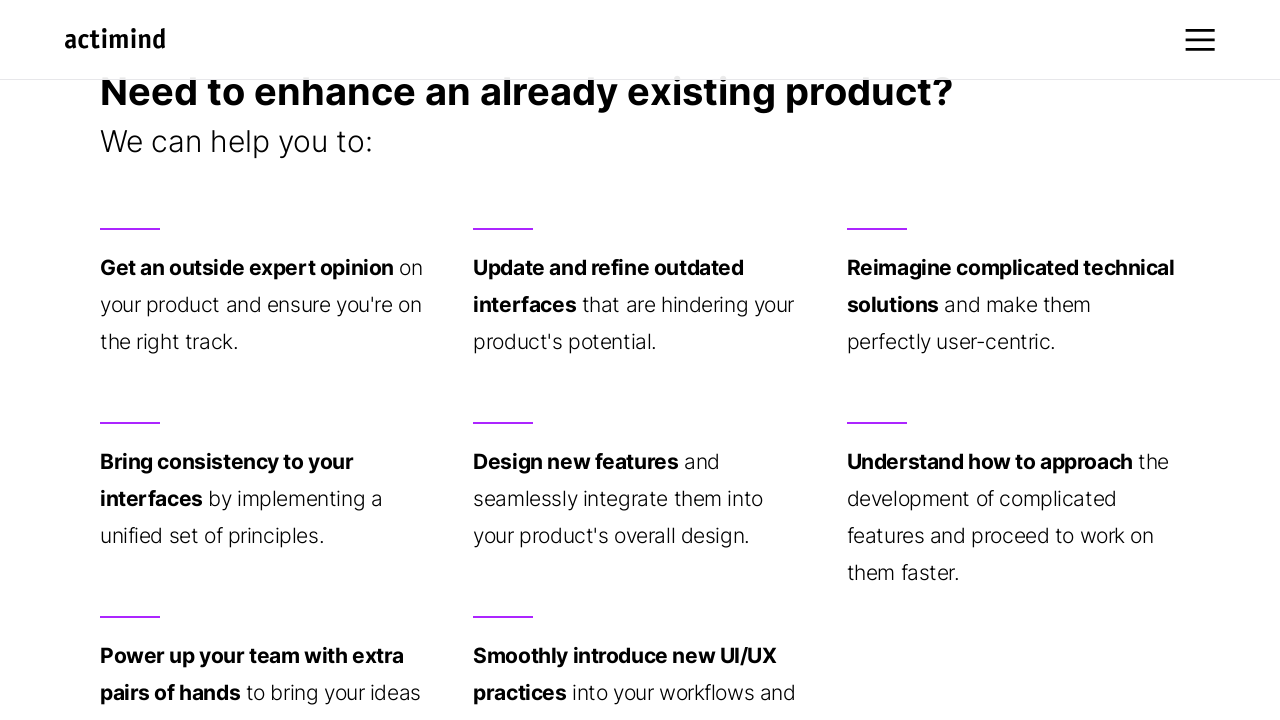

Waited 1 second after scroll up (iteration 3/9)
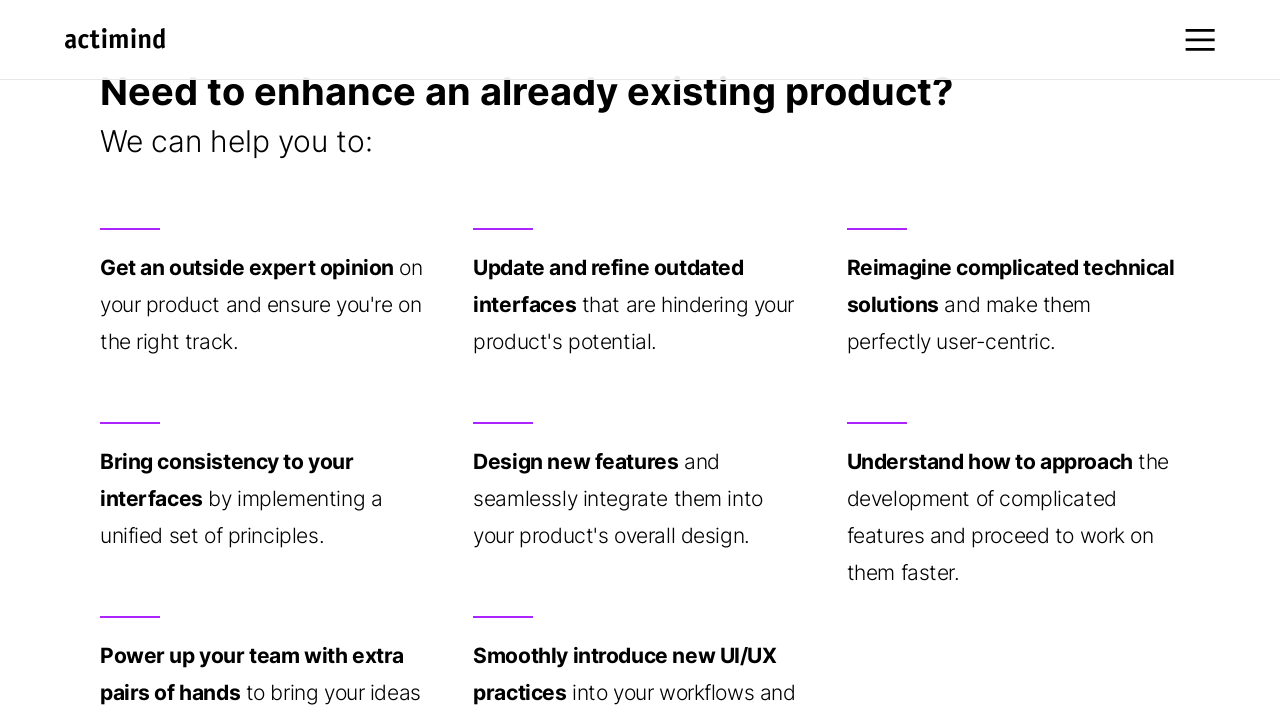

Scrolled up 300 pixels (iteration 4/9)
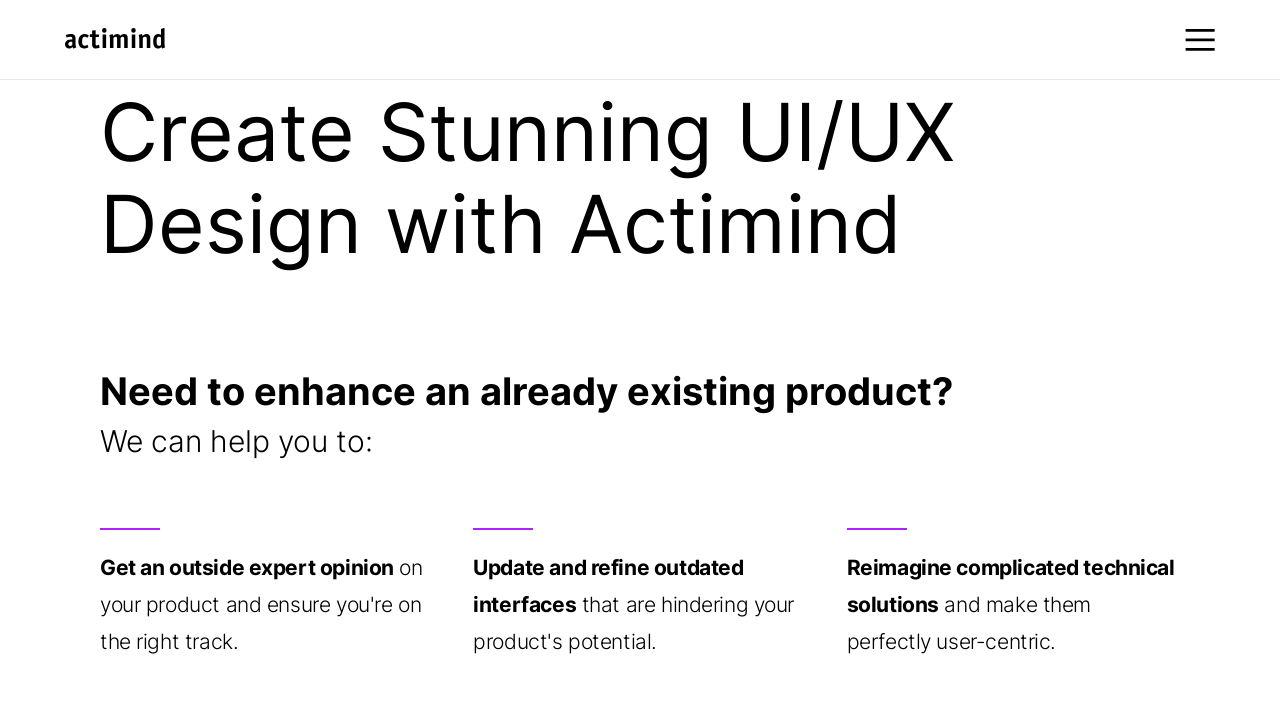

Waited 1 second after scroll up (iteration 4/9)
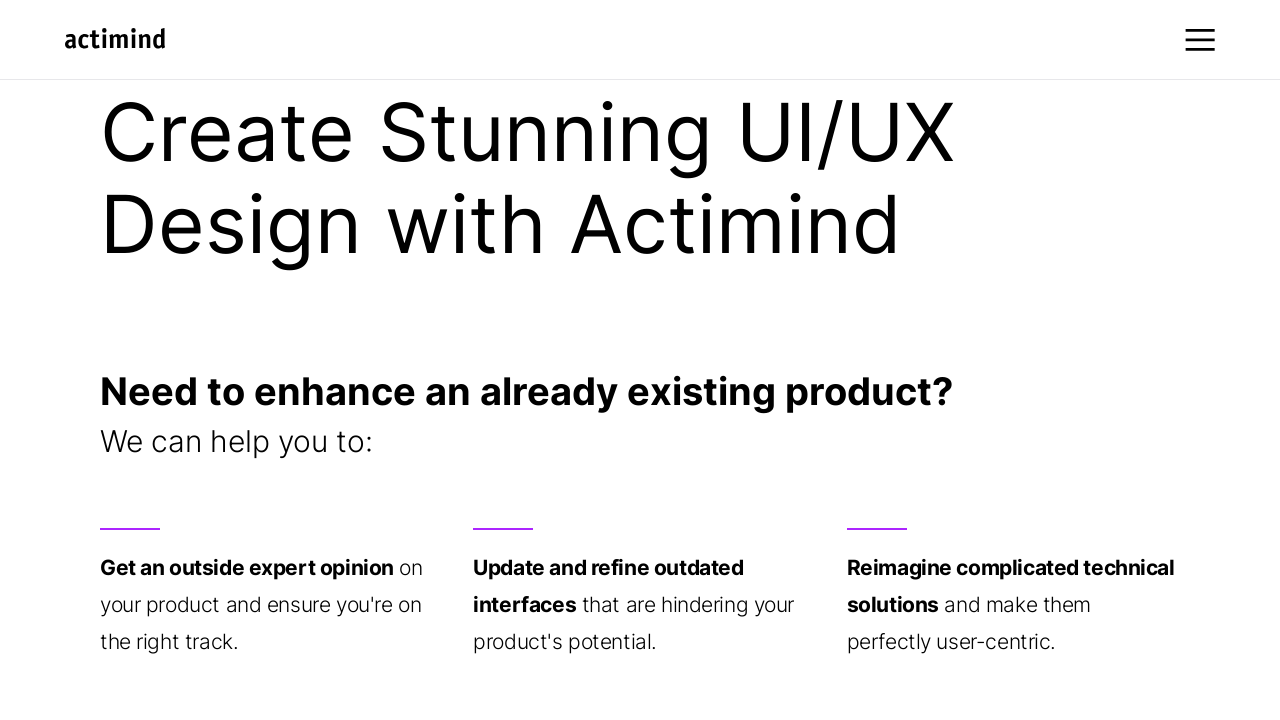

Scrolled up 300 pixels (iteration 5/9)
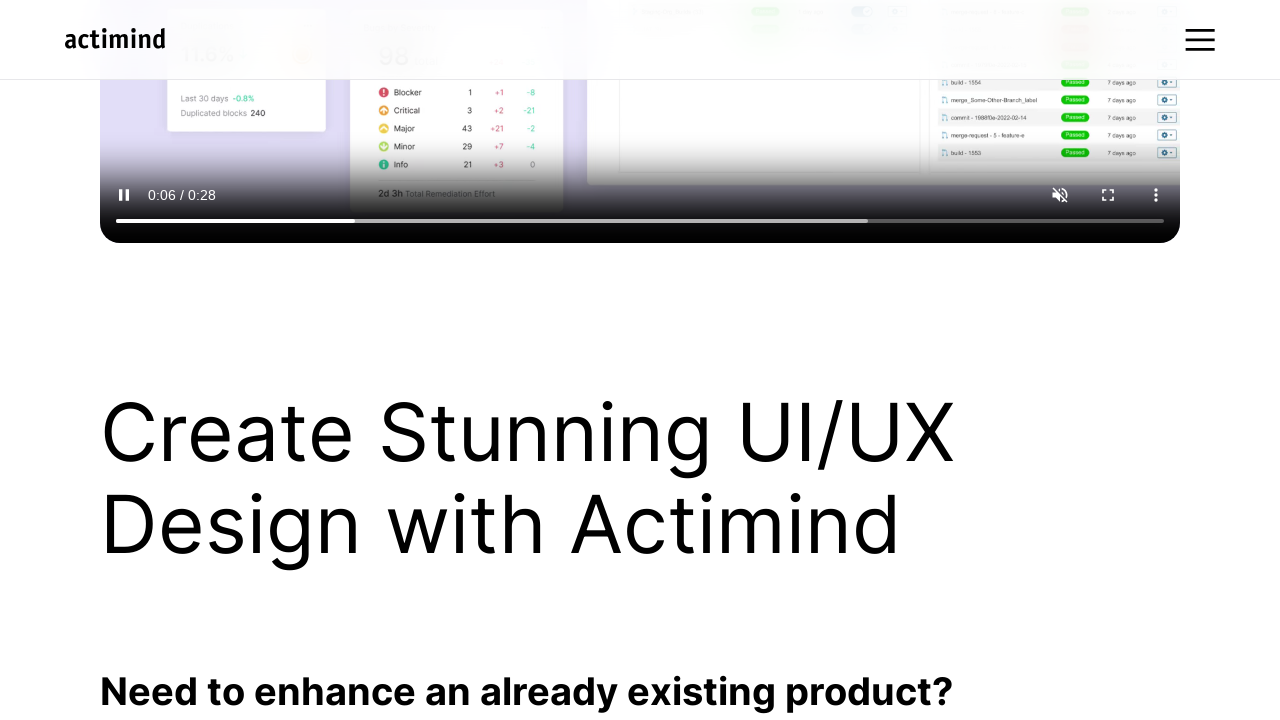

Waited 1 second after scroll up (iteration 5/9)
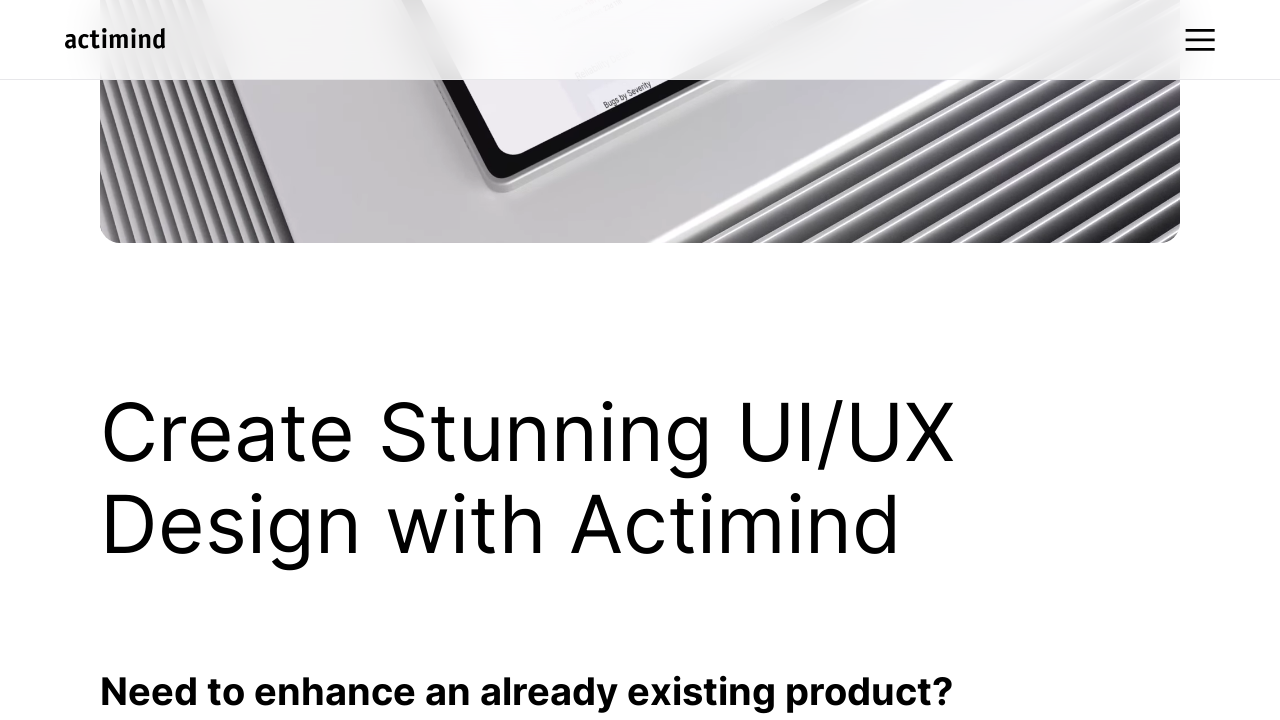

Scrolled up 300 pixels (iteration 6/9)
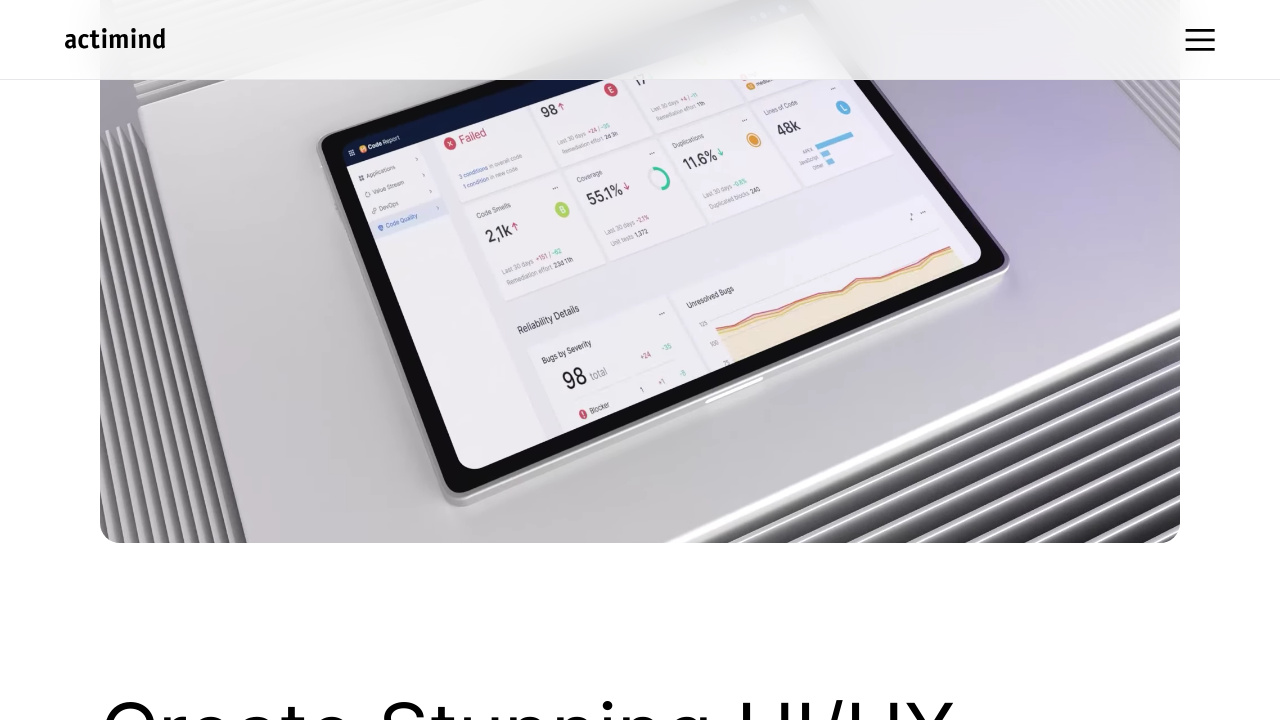

Waited 1 second after scroll up (iteration 6/9)
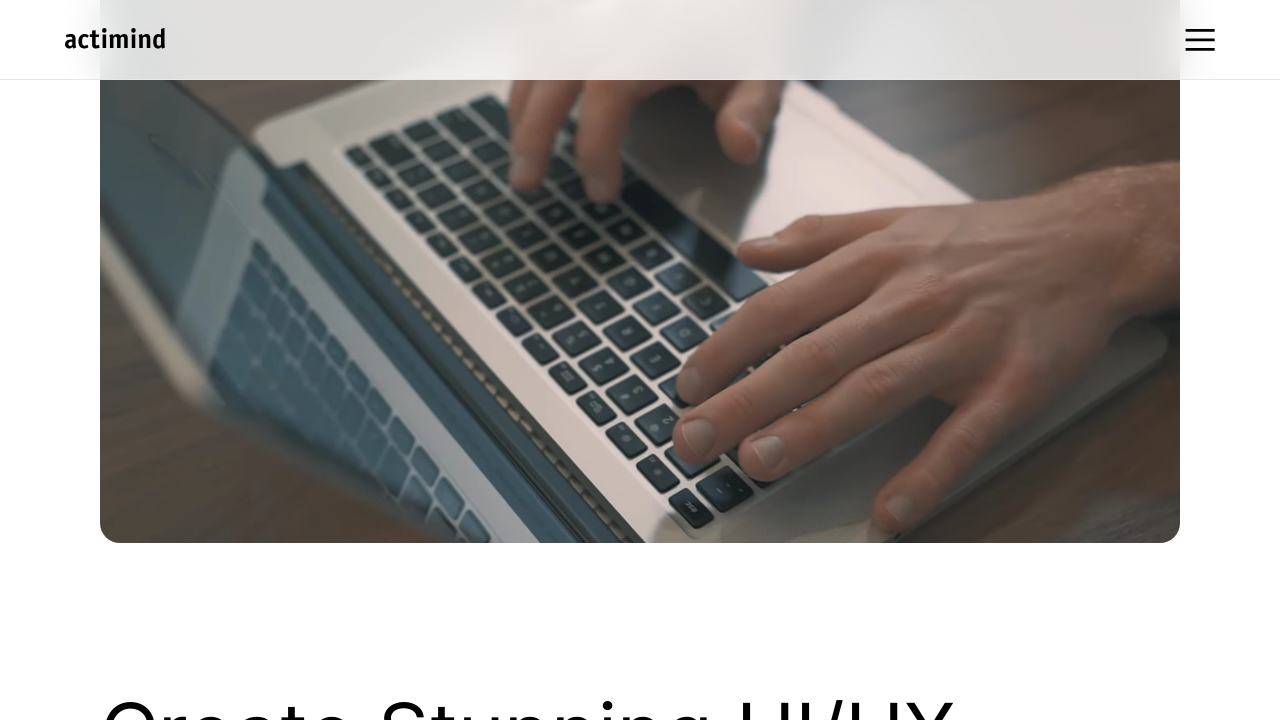

Scrolled up 300 pixels (iteration 7/9)
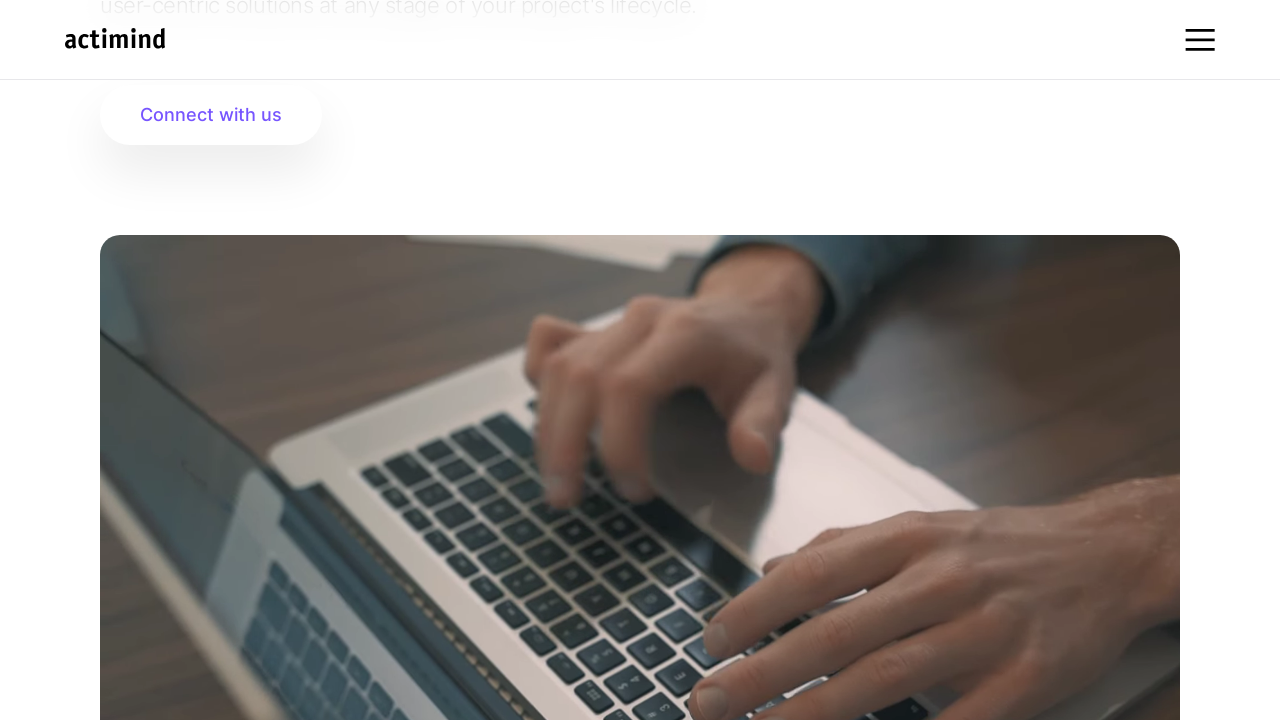

Waited 1 second after scroll up (iteration 7/9)
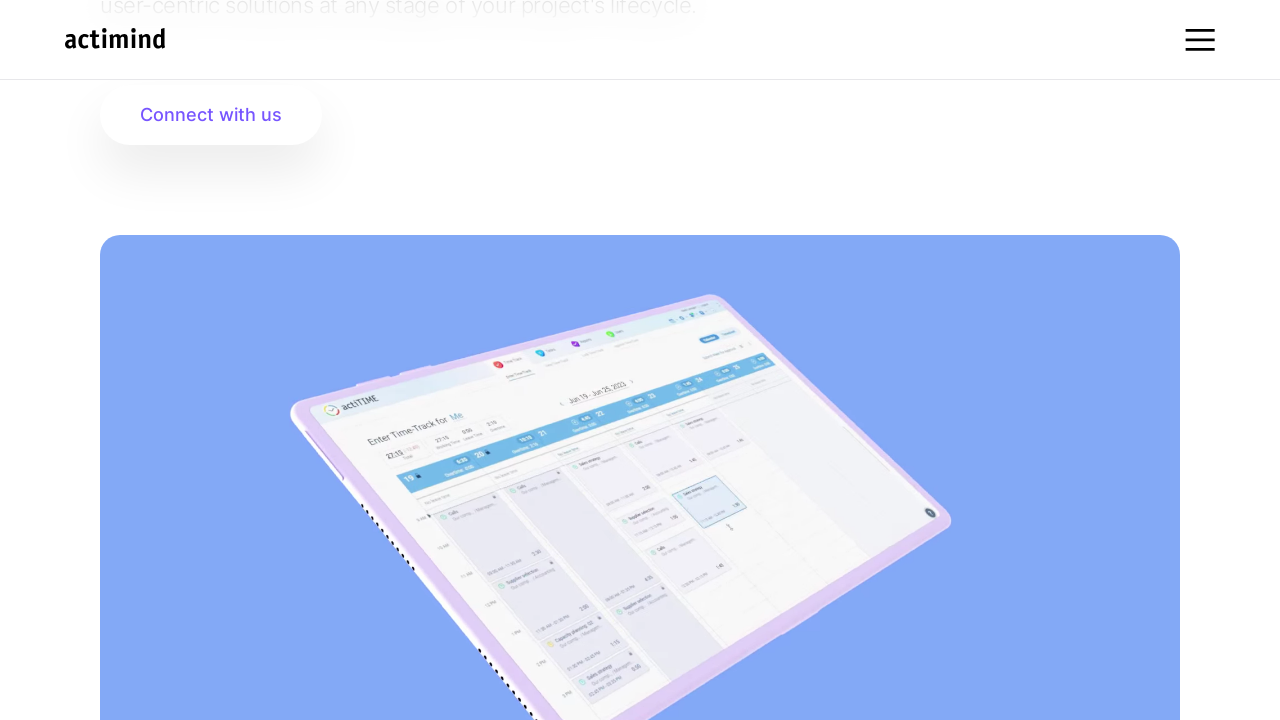

Scrolled up 300 pixels (iteration 8/9)
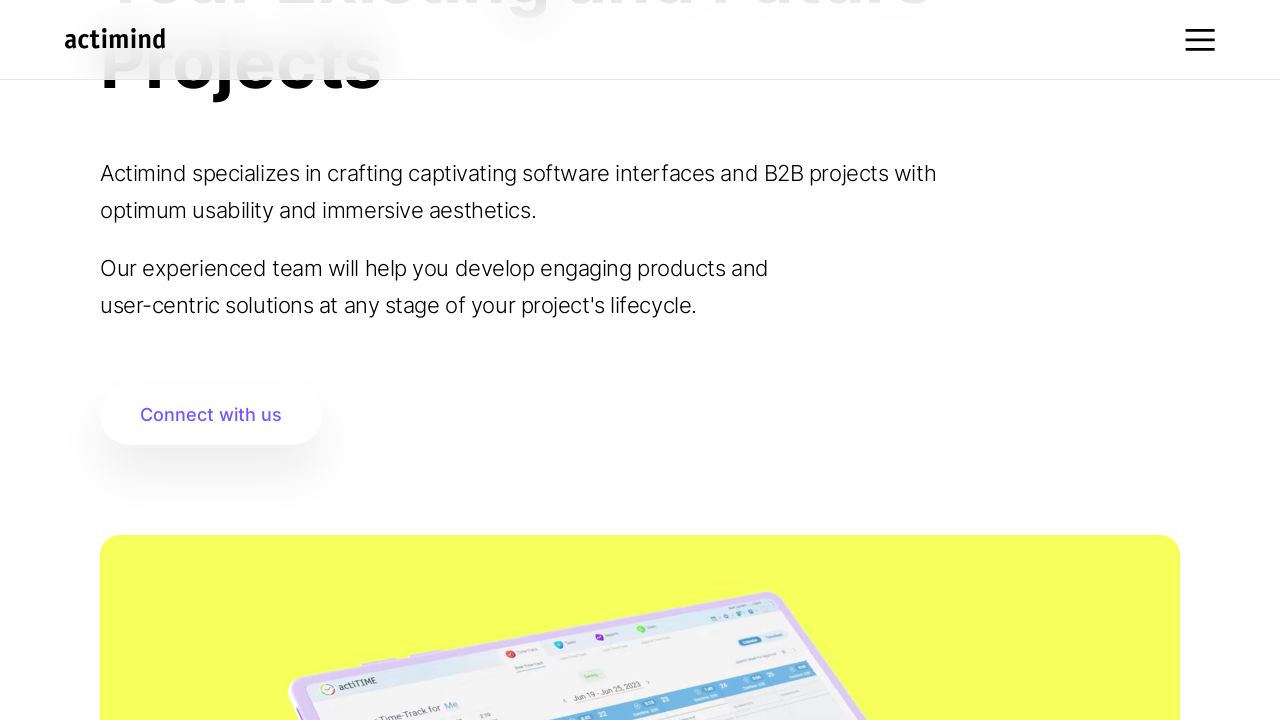

Waited 1 second after scroll up (iteration 8/9)
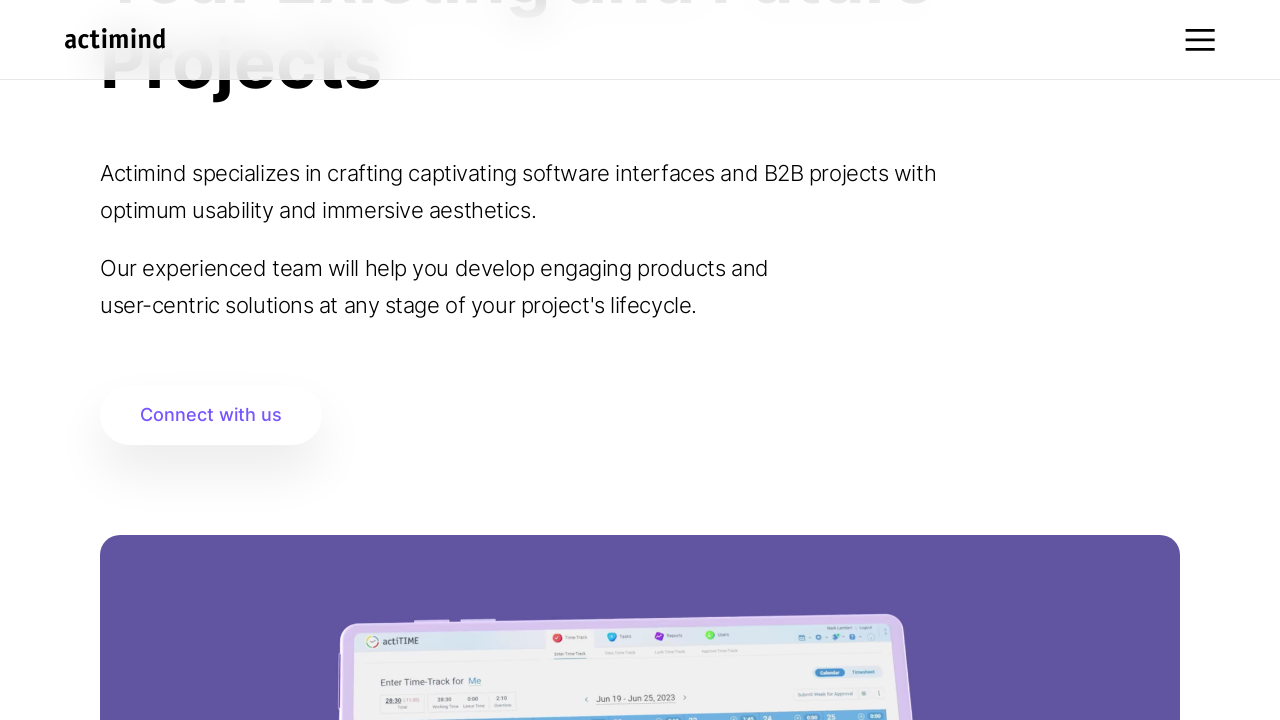

Scrolled up 300 pixels (iteration 9/9)
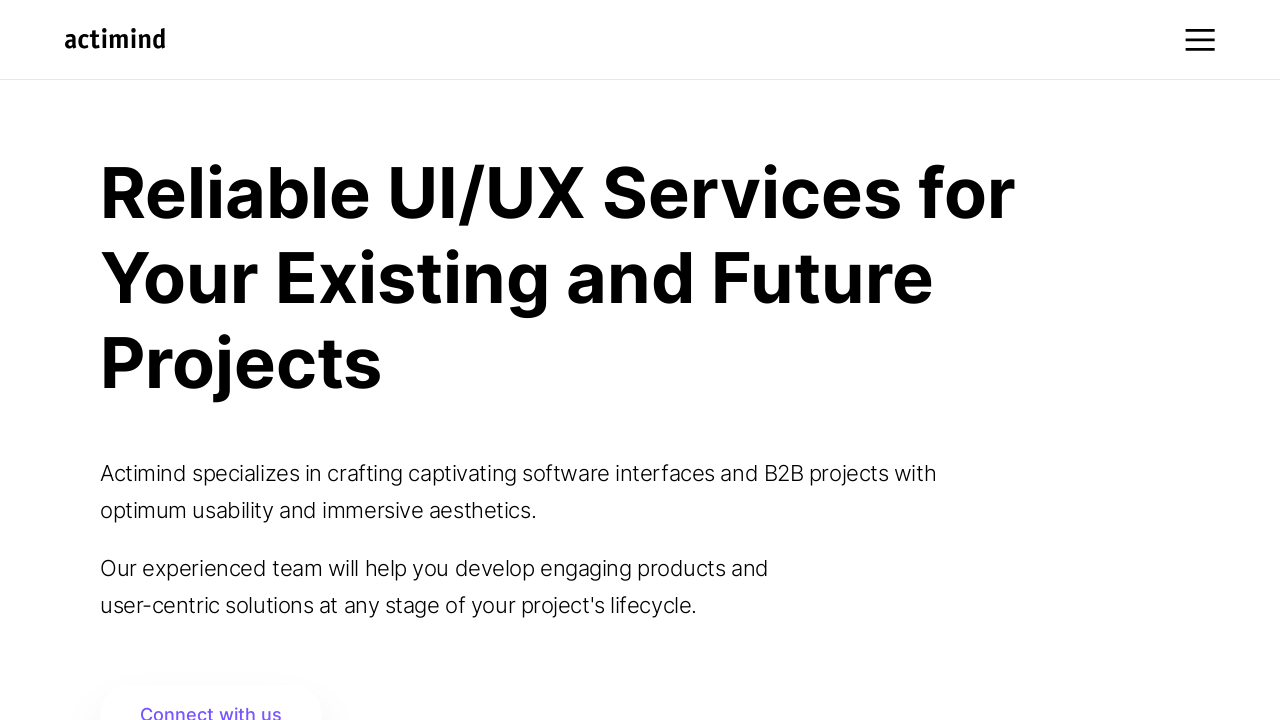

Waited 1 second after scroll up (iteration 9/9)
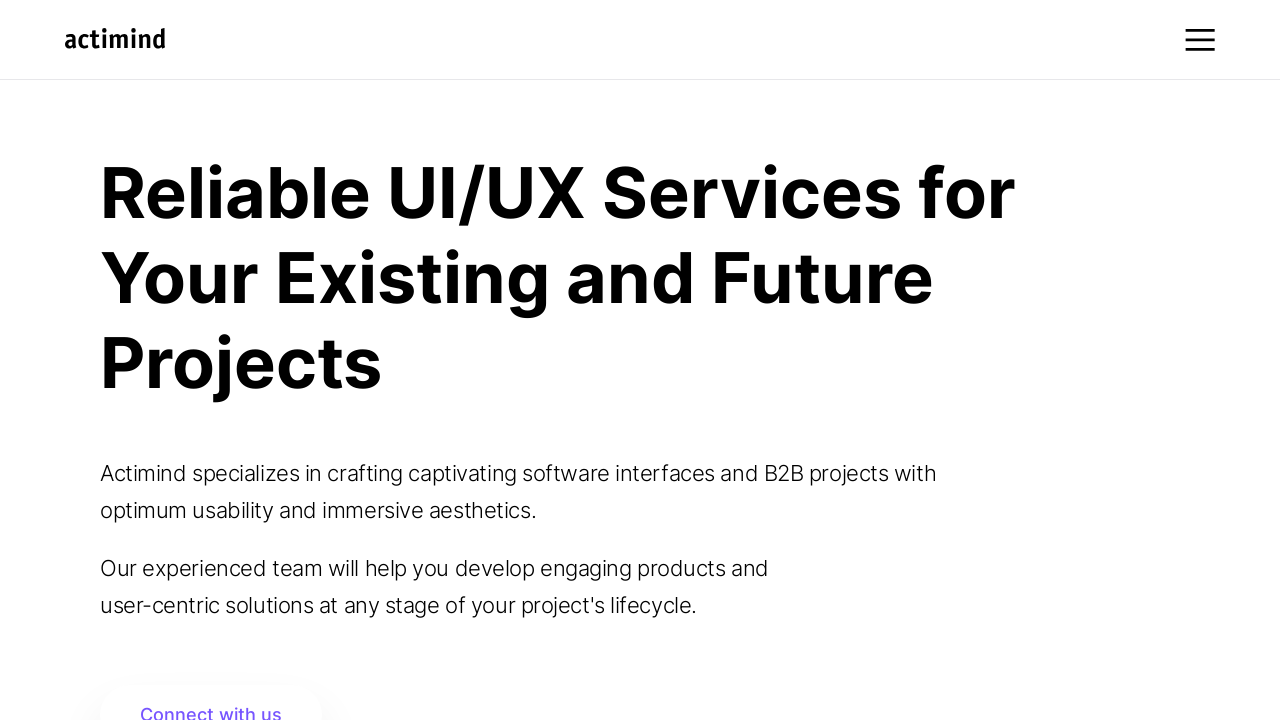

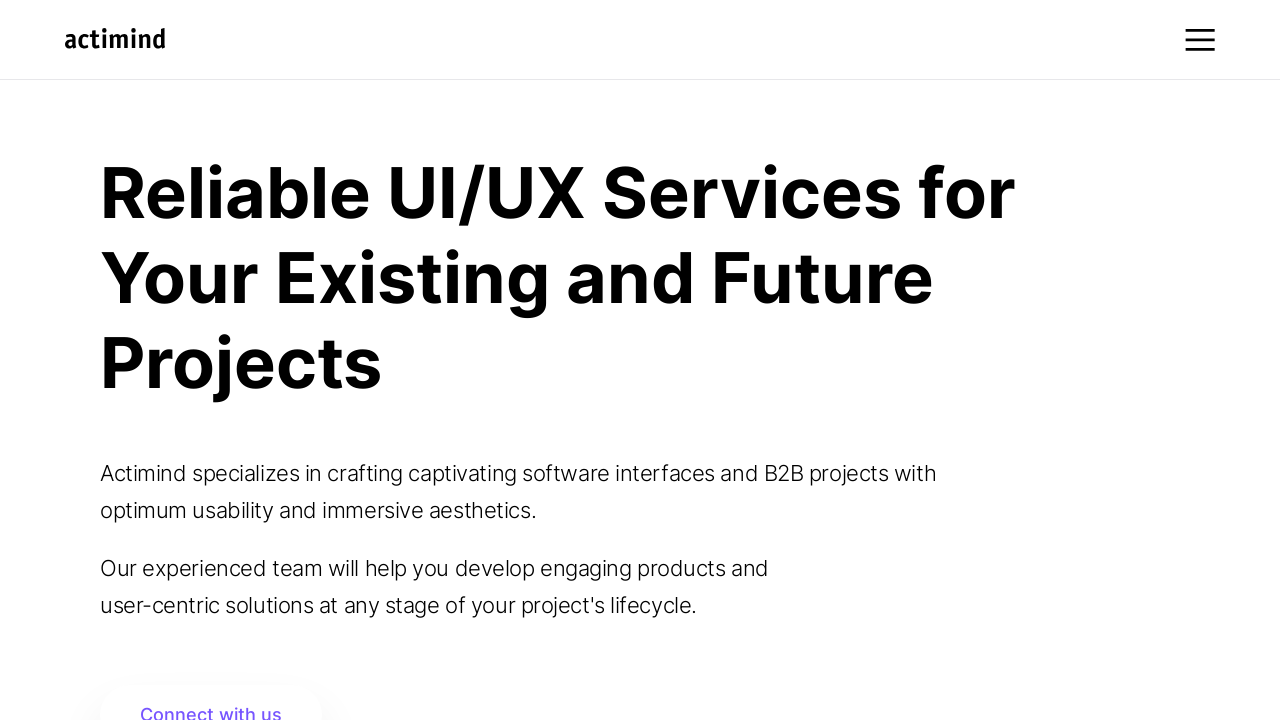